Navigates to Rahul Shetty Academy's Angular practice page and waits for the page to load.

Starting URL: https://rahulshettyacademy.com/angularpractice/

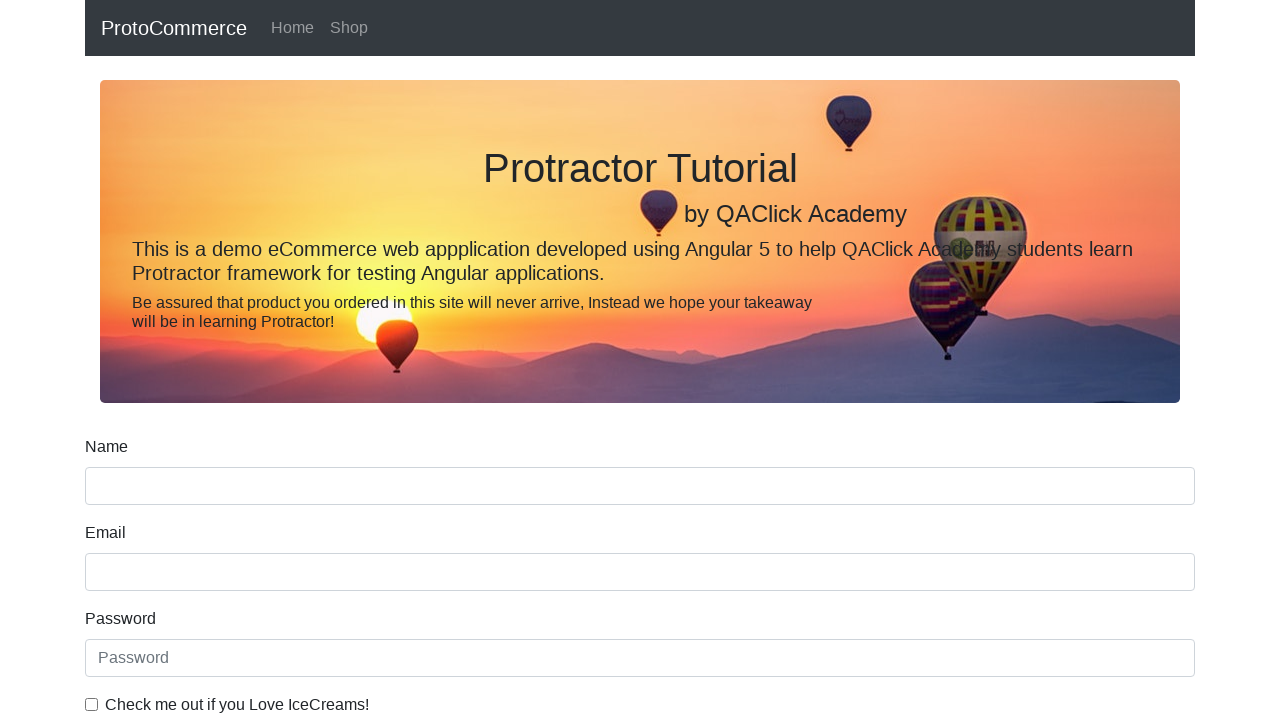

Navigated to Rahul Shetty Academy's Angular practice page
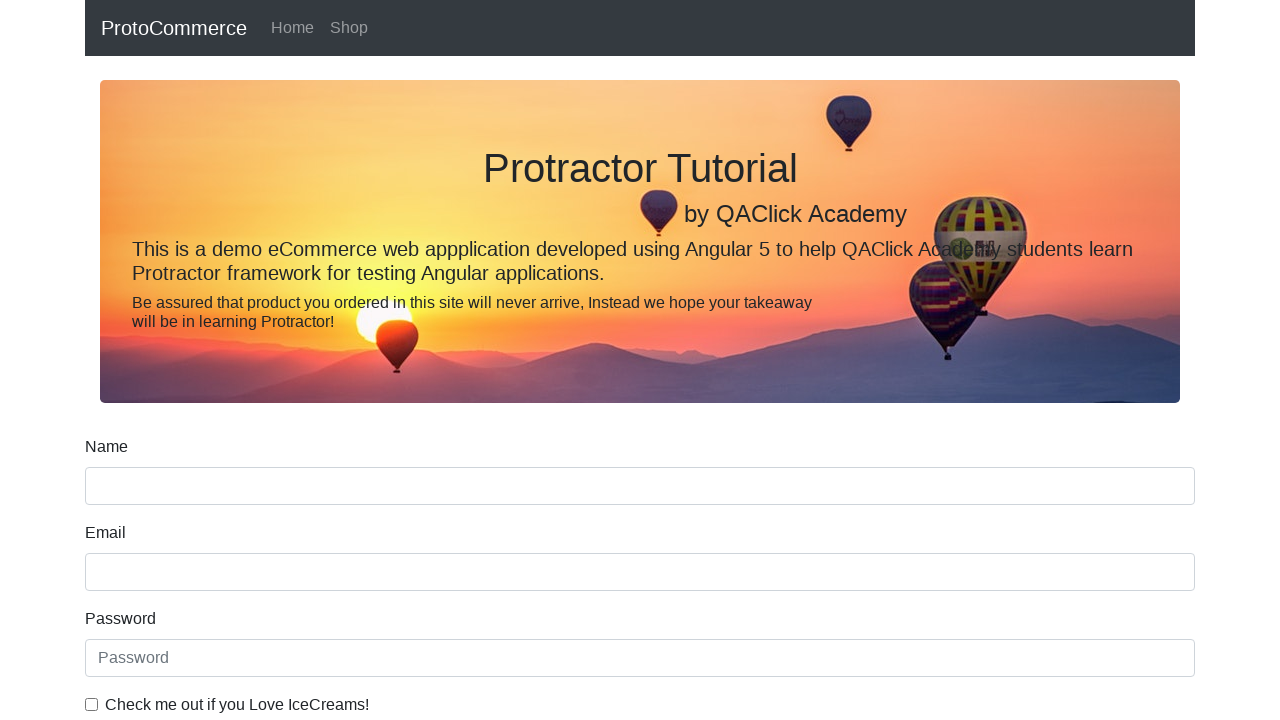

Page DOM content fully loaded
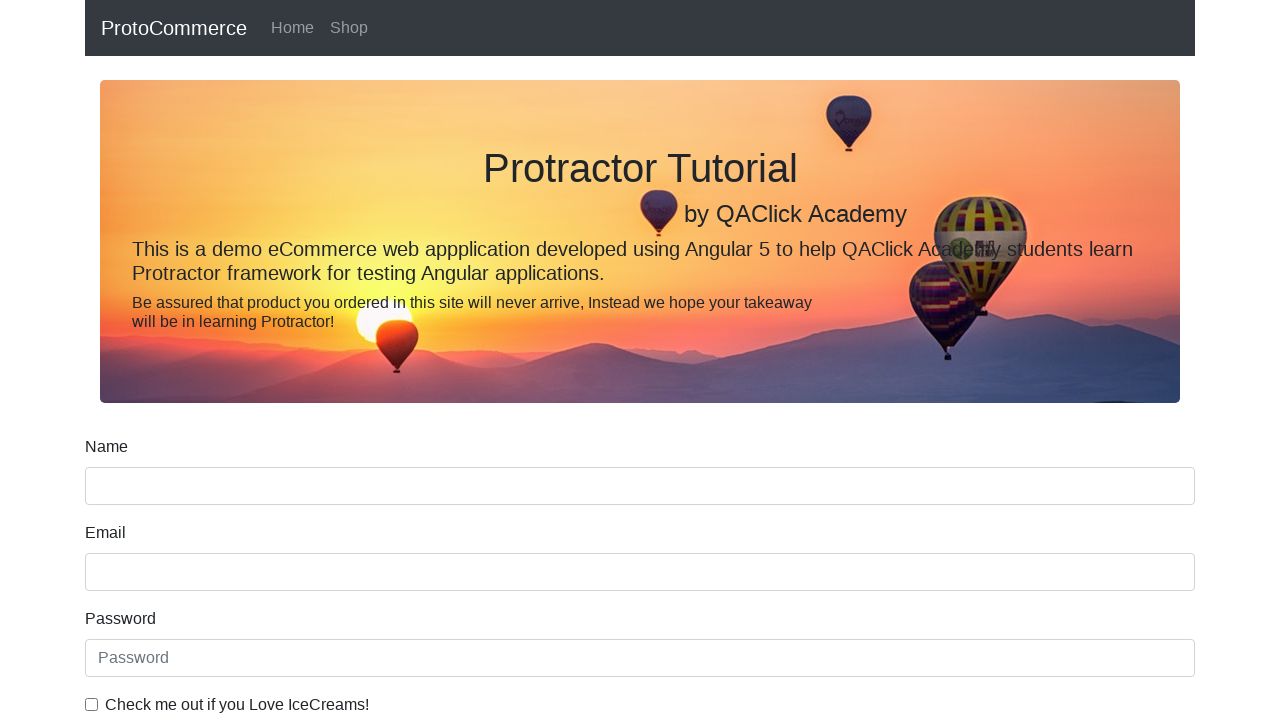

Form element found on page, confirming main content loaded
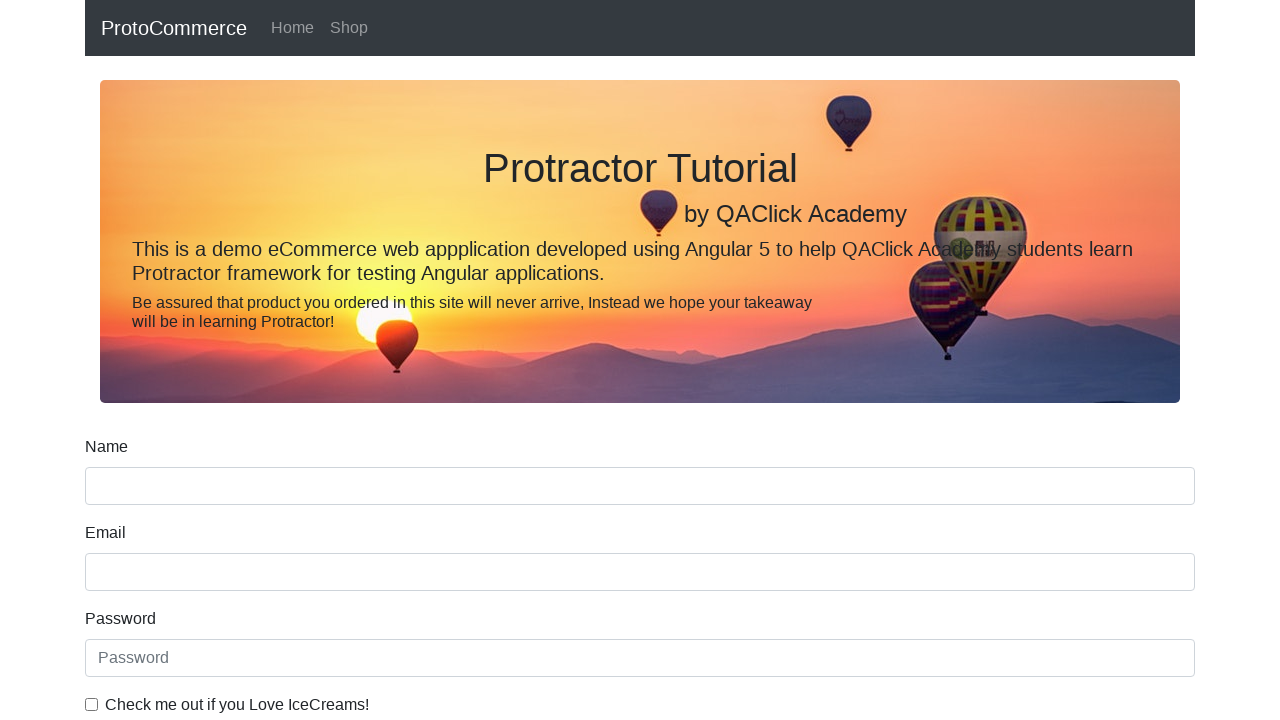

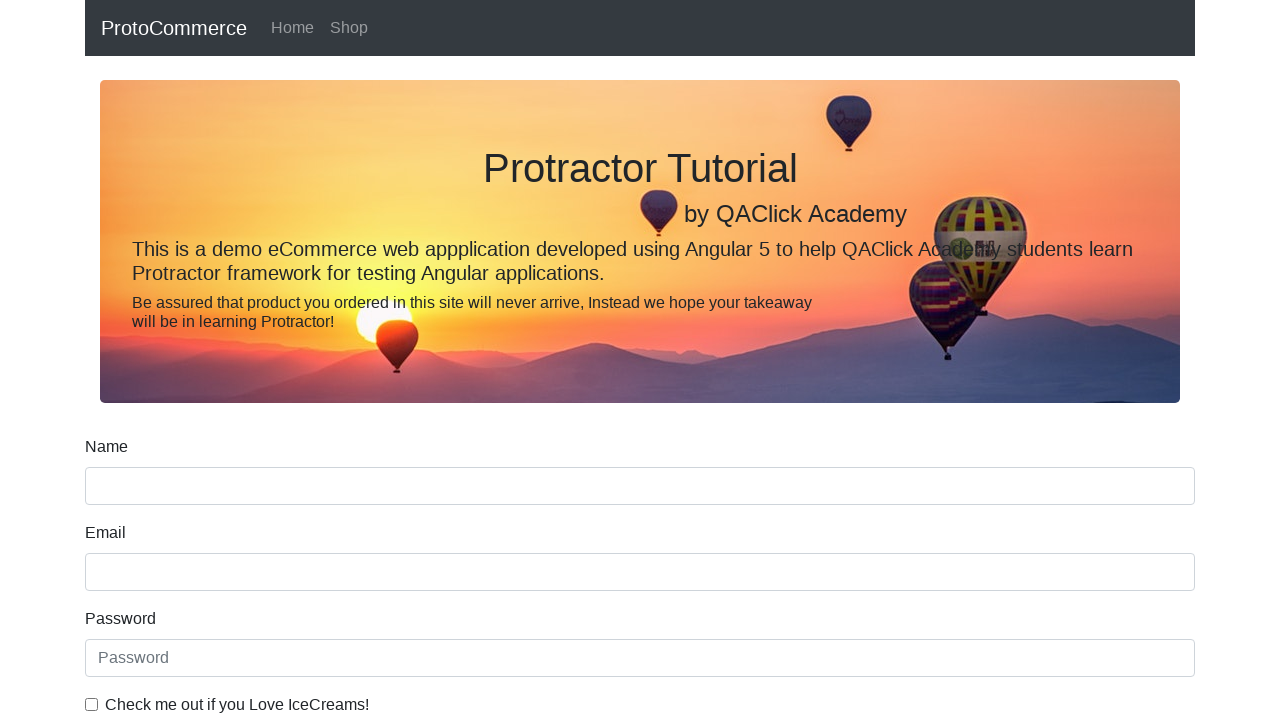